Tests dynamic checkbox controls by clicking a checkbox twice to toggle its selected state

Starting URL: https://v1.training-support.net/selenium/dynamic-controls

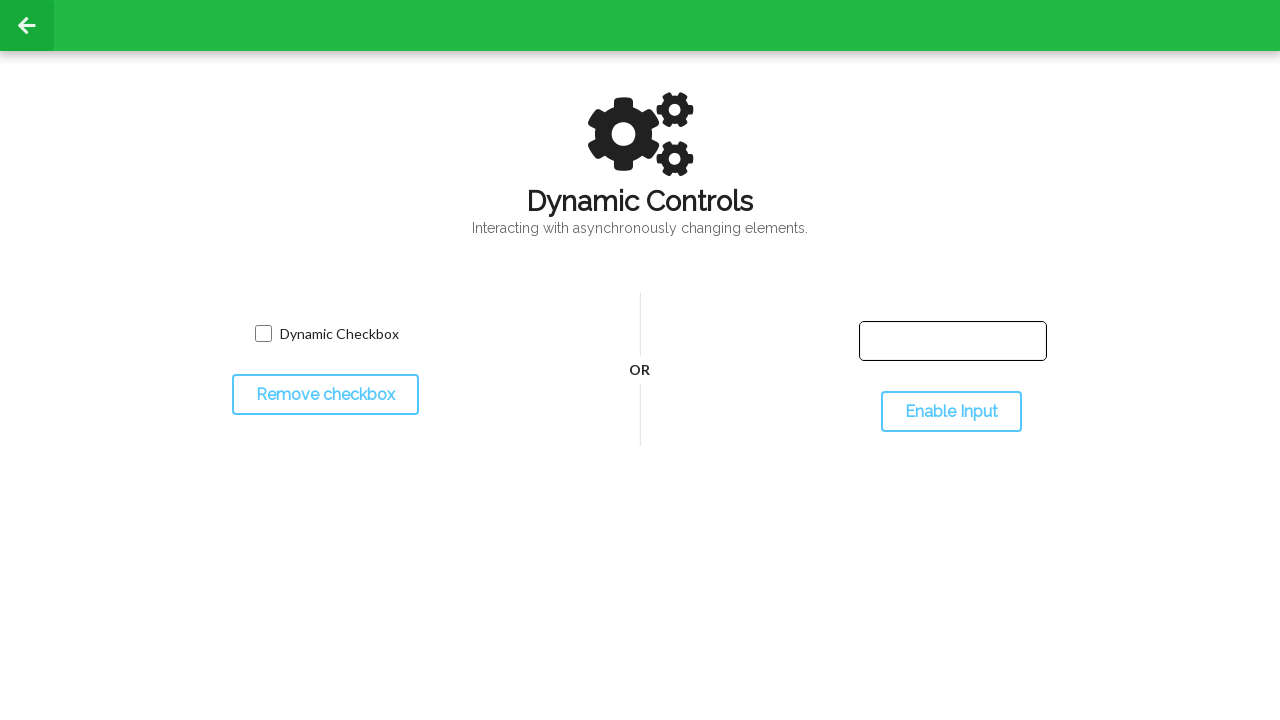

Located the dynamic checkbox element
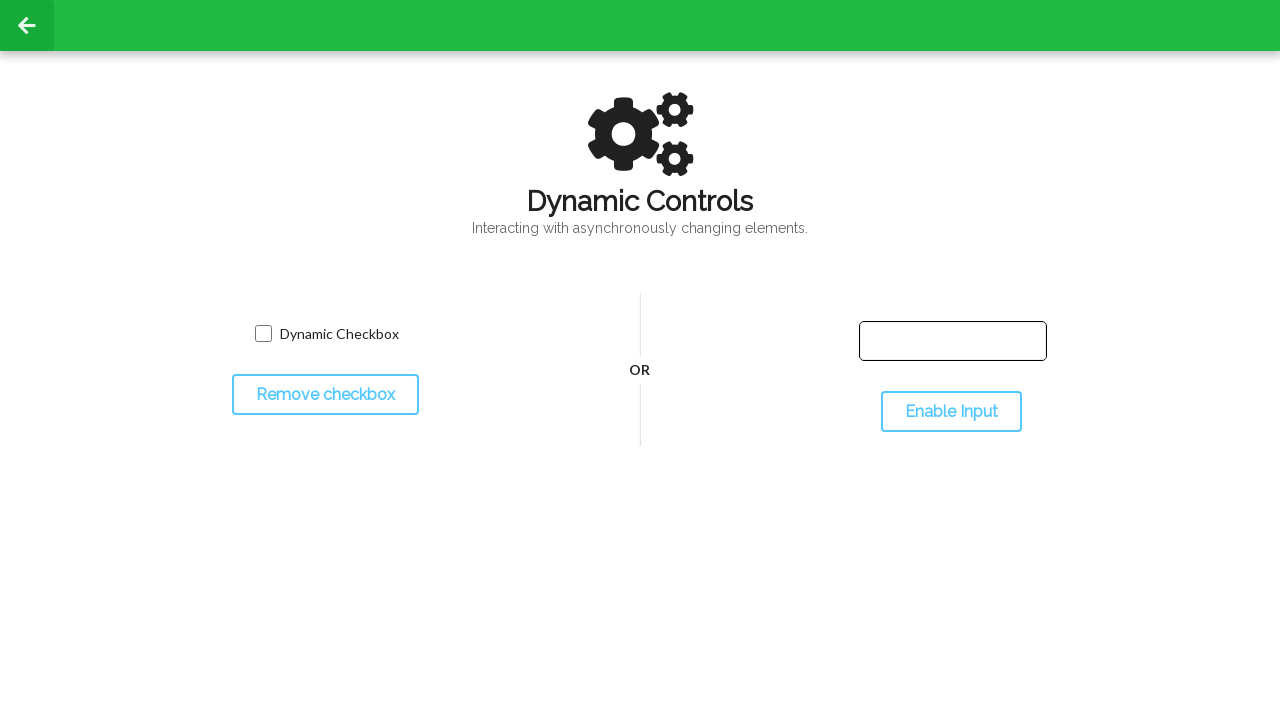

Clicked the checkbox to select it at (263, 334) on input.willDisappear
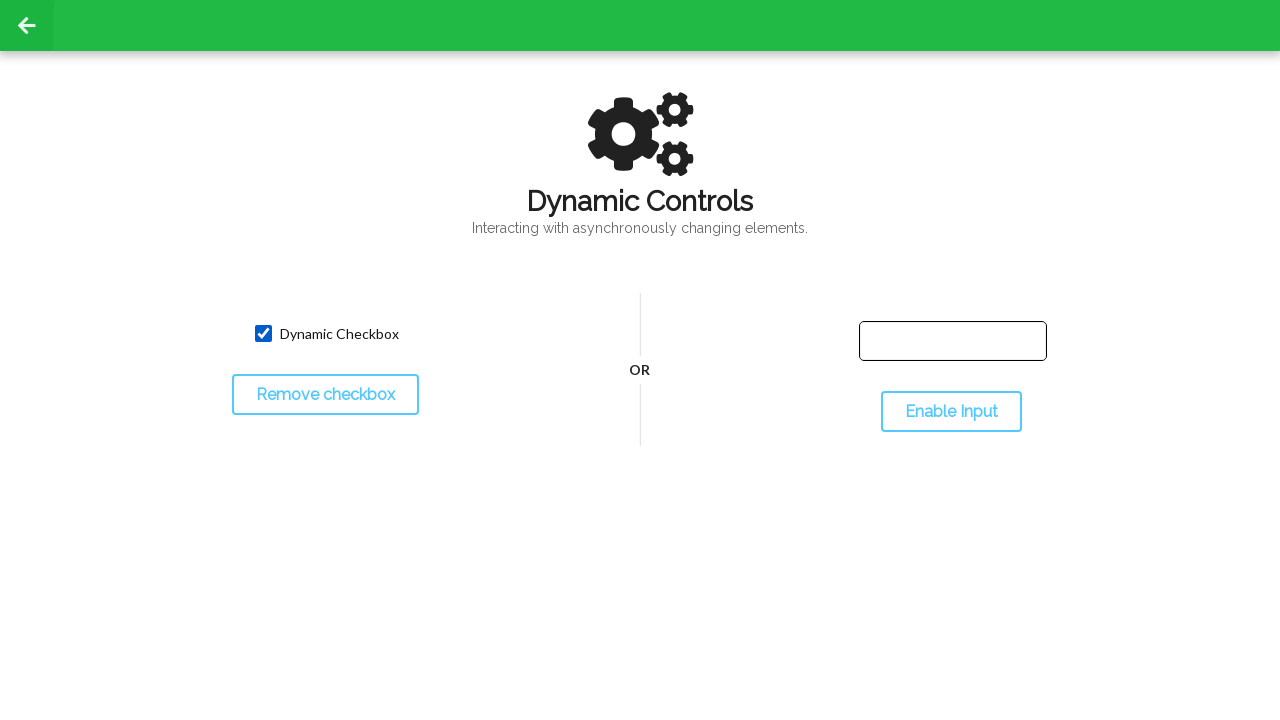

Clicked the checkbox again to deselect it at (263, 334) on input.willDisappear
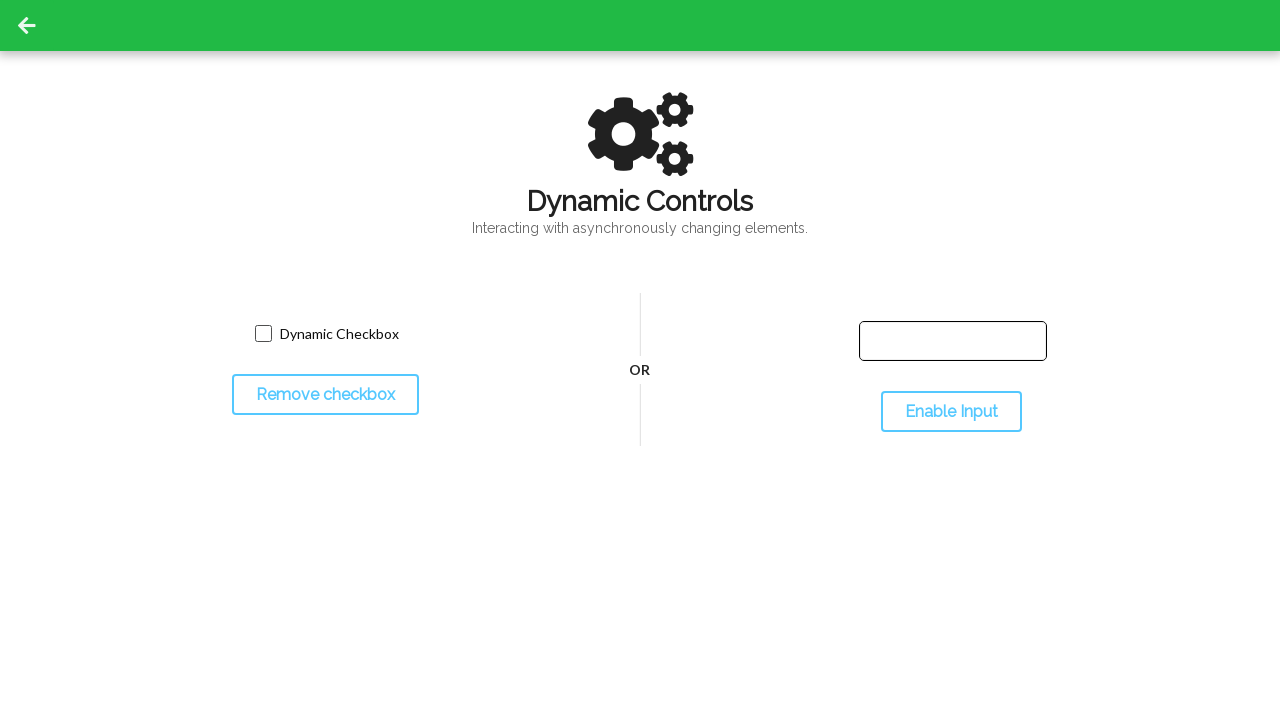

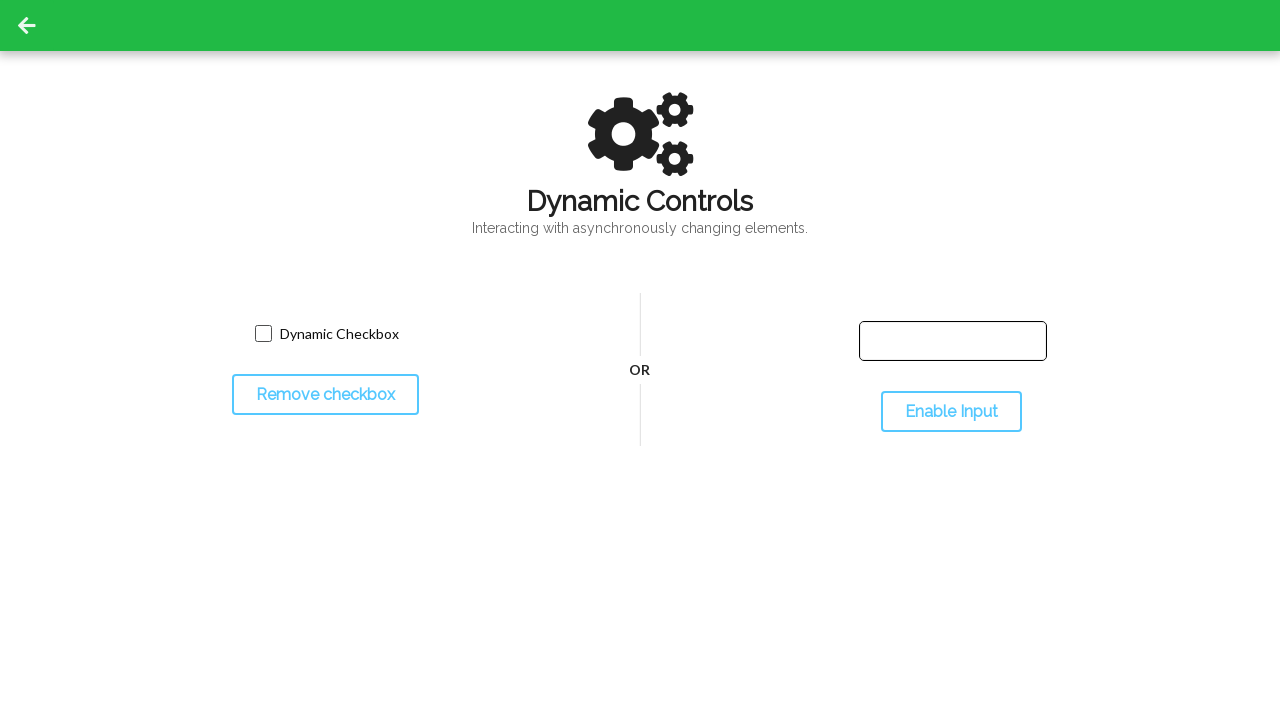